Tests that the Selenium homepage loads correctly by navigating to the site and verifying the body content is present

Starting URL: https://selenium.dev/

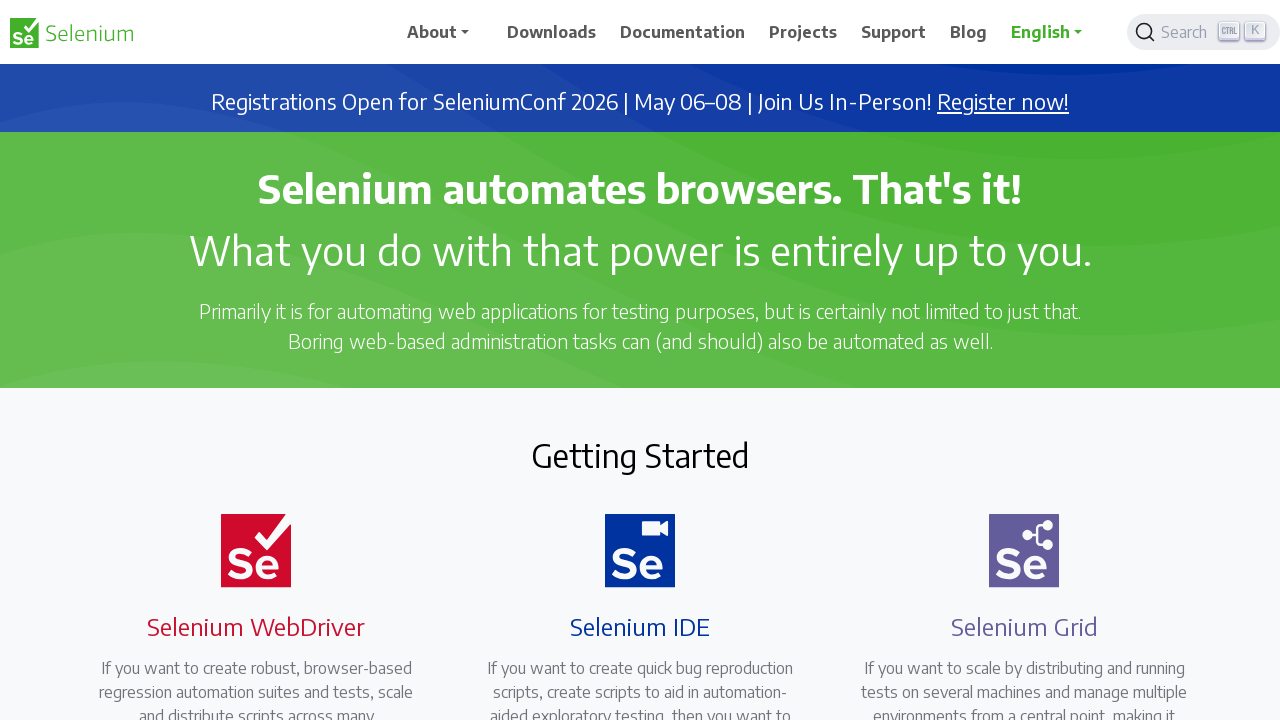

Navigated to Selenium homepage
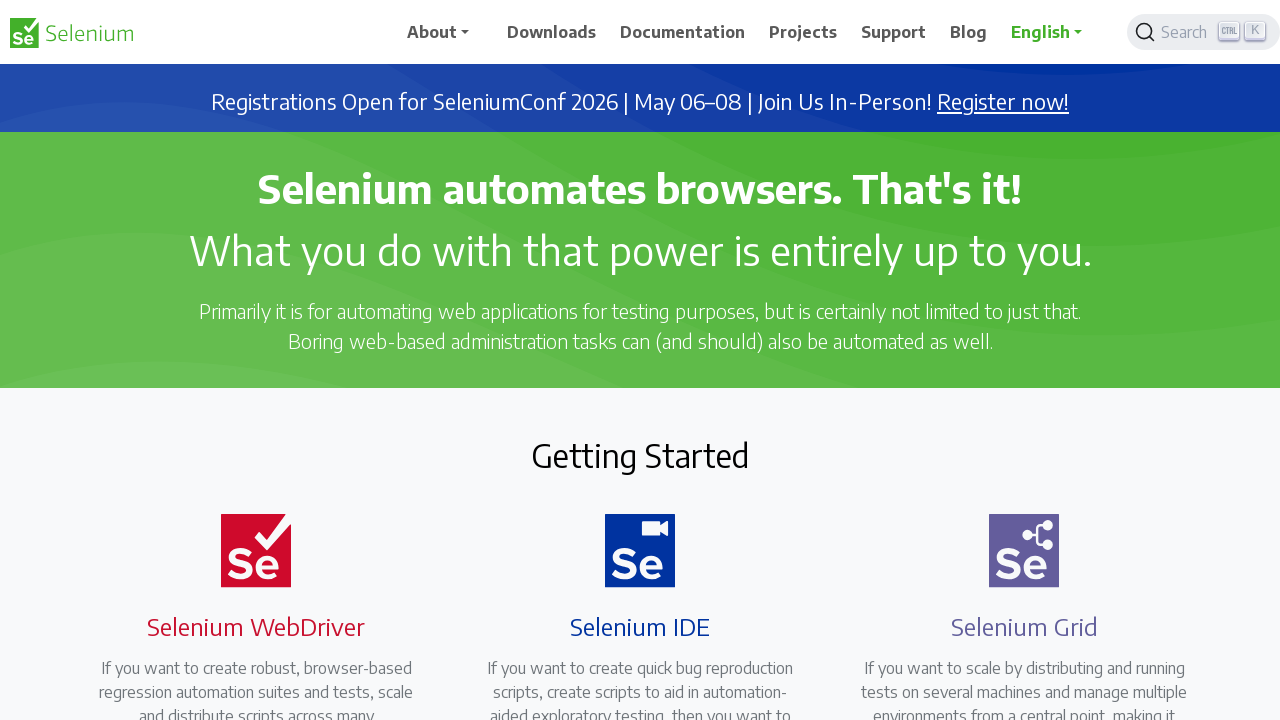

Body element loaded on page
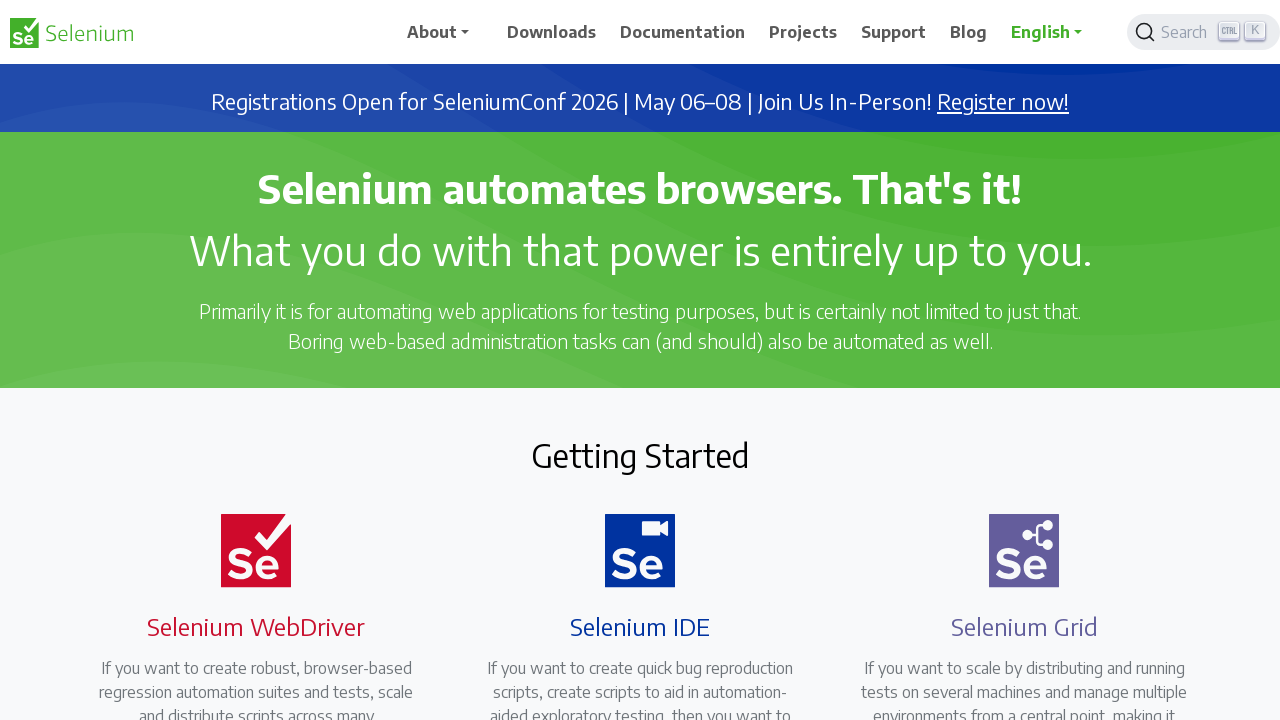

Retrieved body text content to verify page loaded successfully
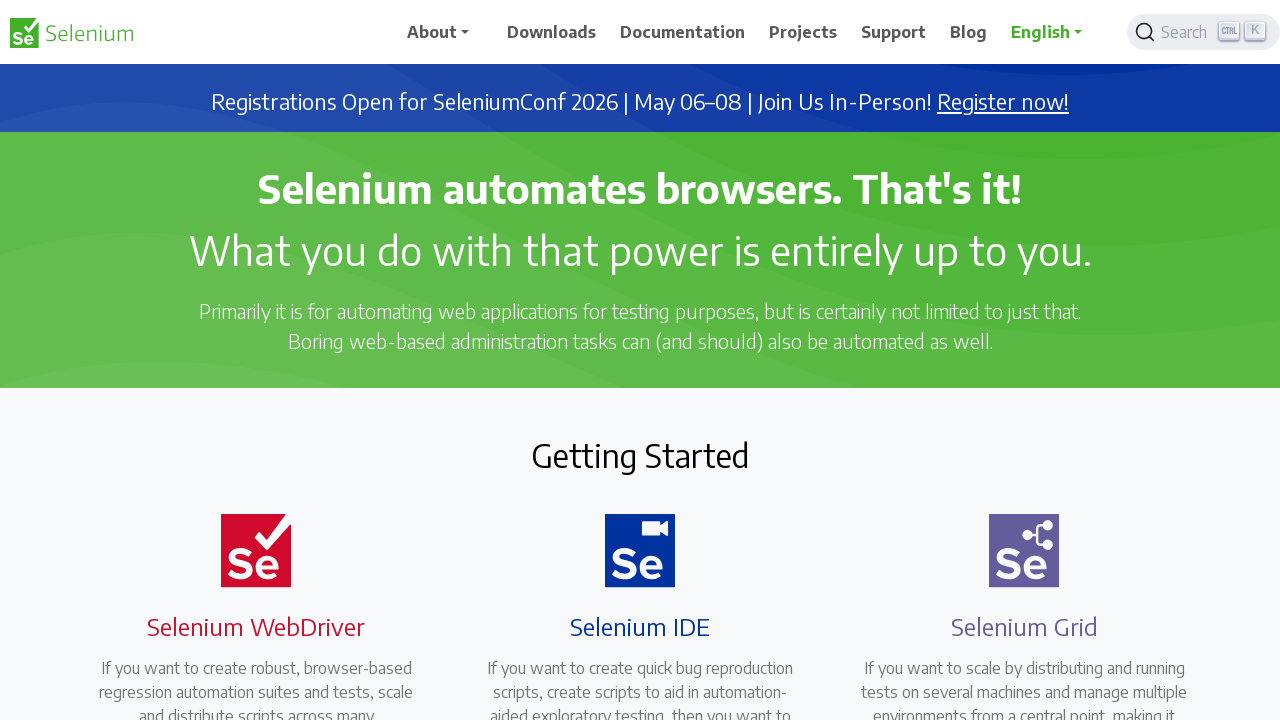

Set viewport size to 1920x1080
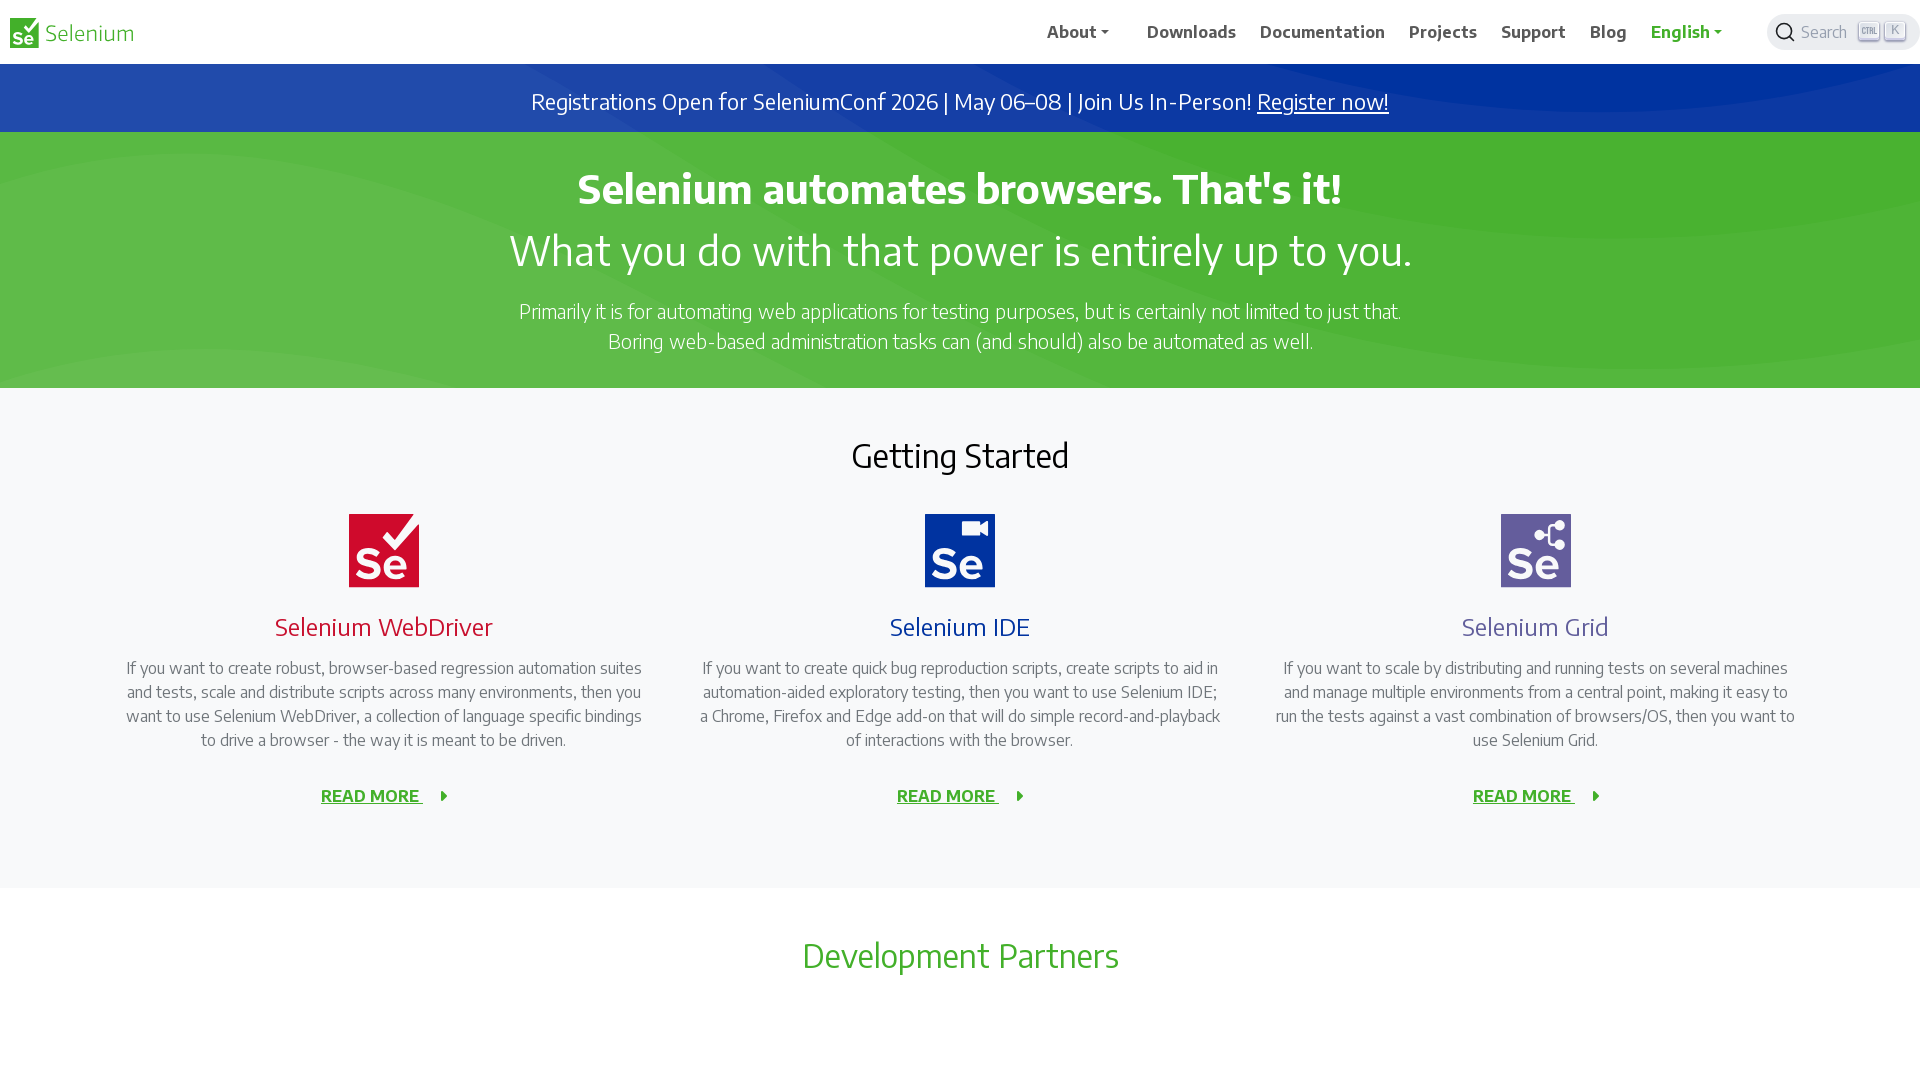

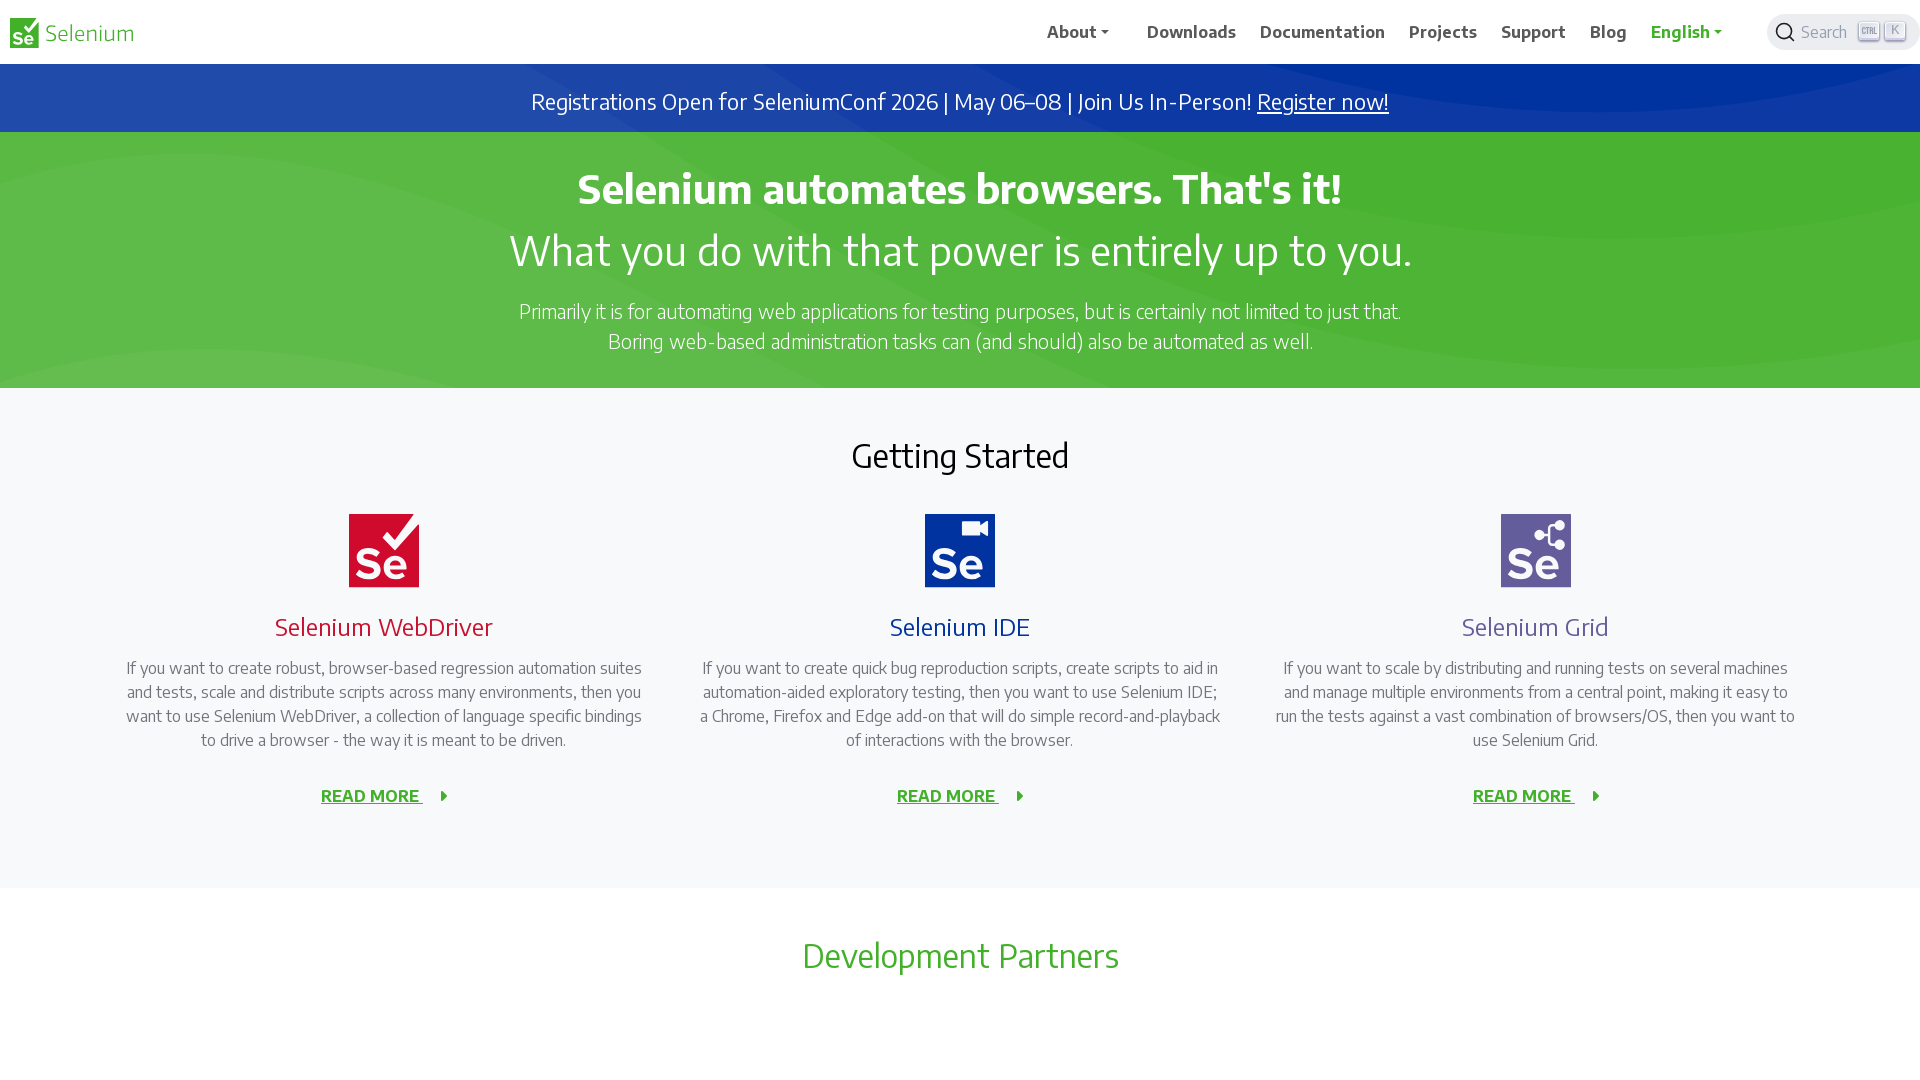